Tests YouTube search functionality by entering a search query and submitting it to view search results

Starting URL: https://youtube.com

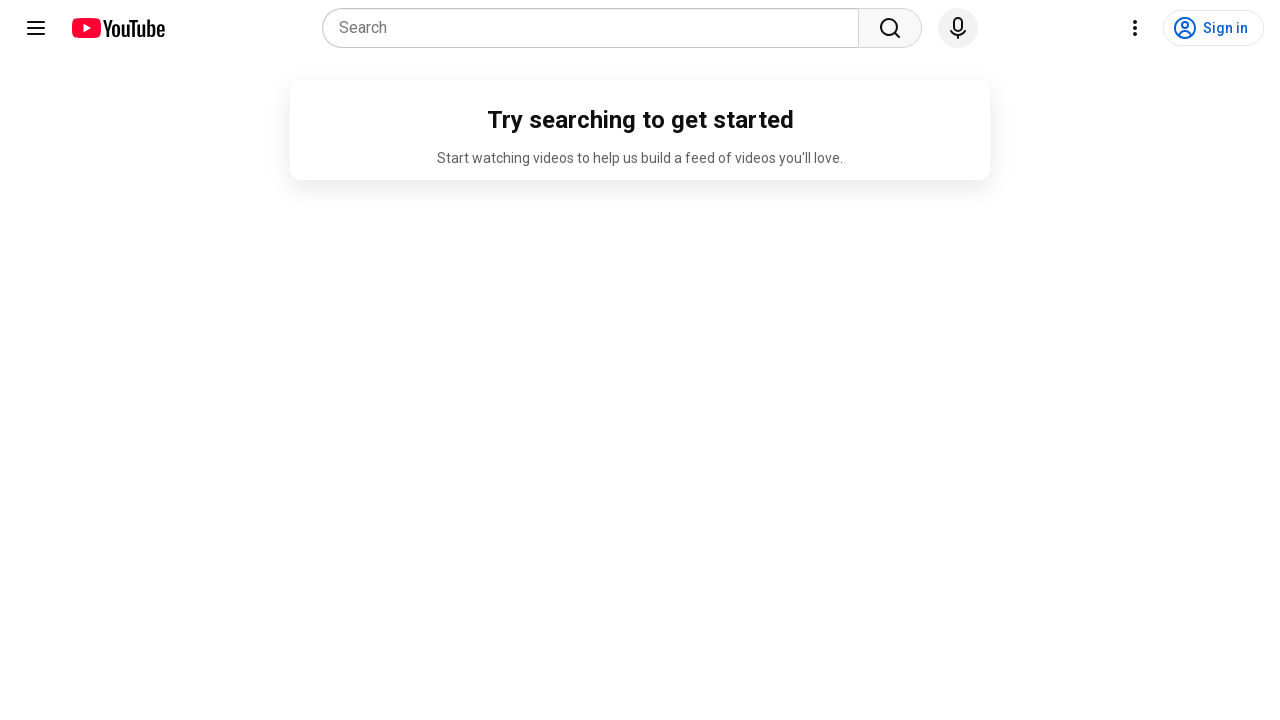

Filled YouTube search field with 'nature documentary' on input[name='search_query']
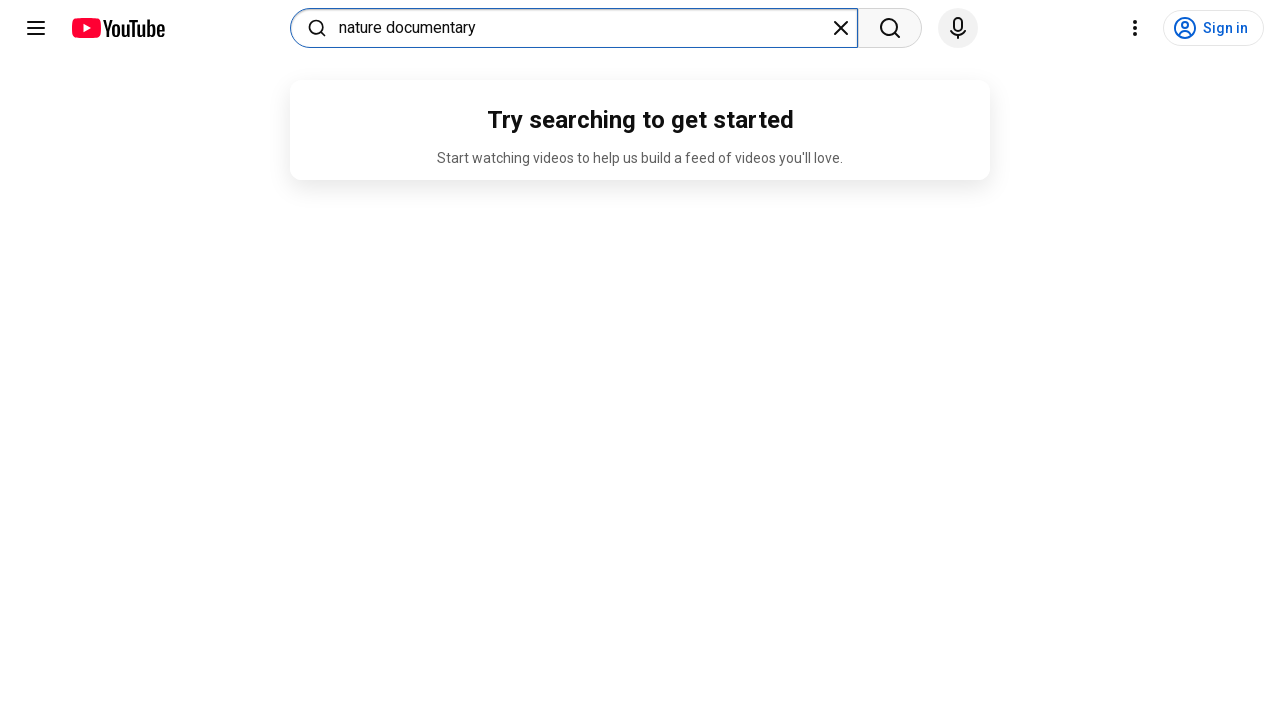

Pressed Enter to submit YouTube search query on input[name='search_query']
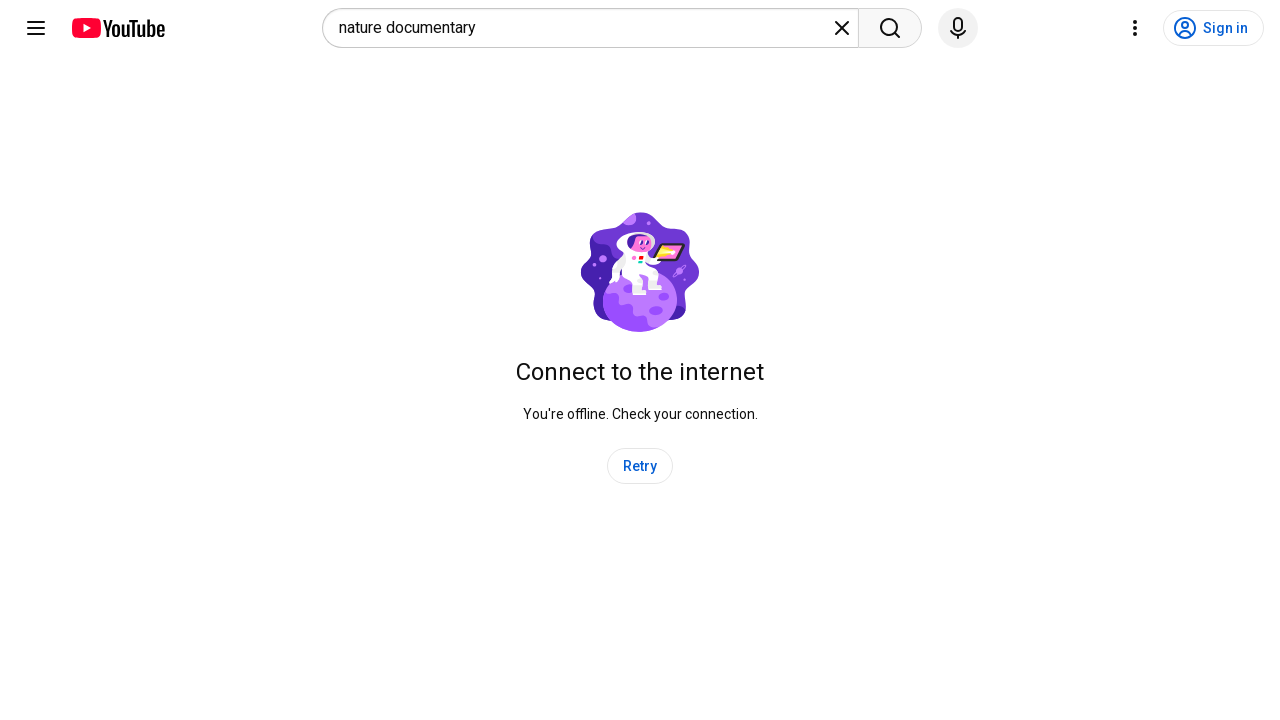

YouTube search results loaded successfully
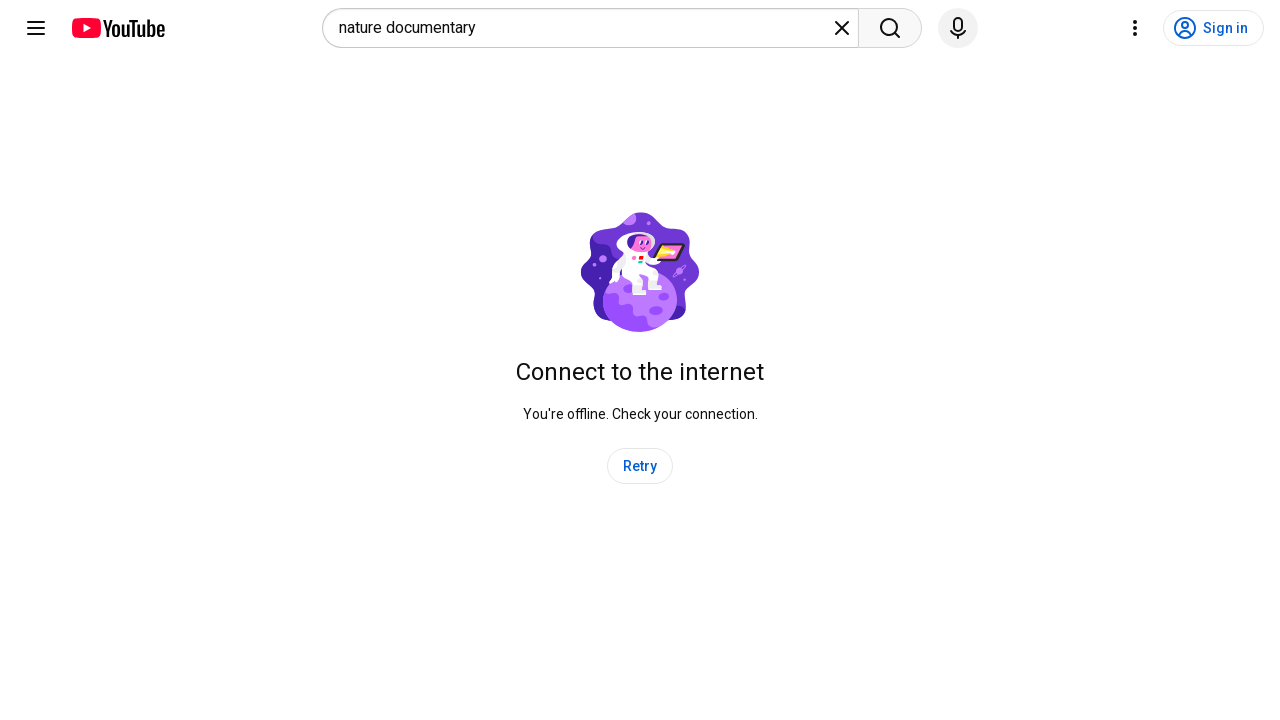

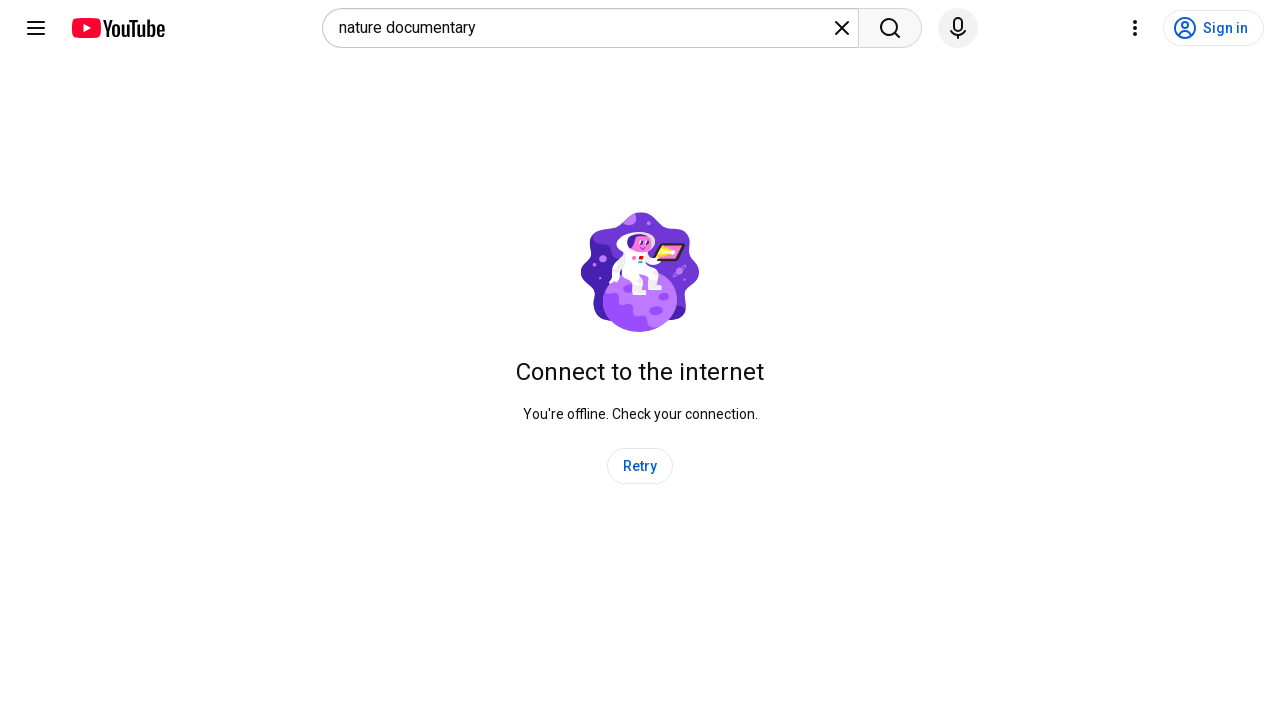